Verifies that the URL is correct after navigating to the login page

Starting URL: https://the-internet.herokuapp.com

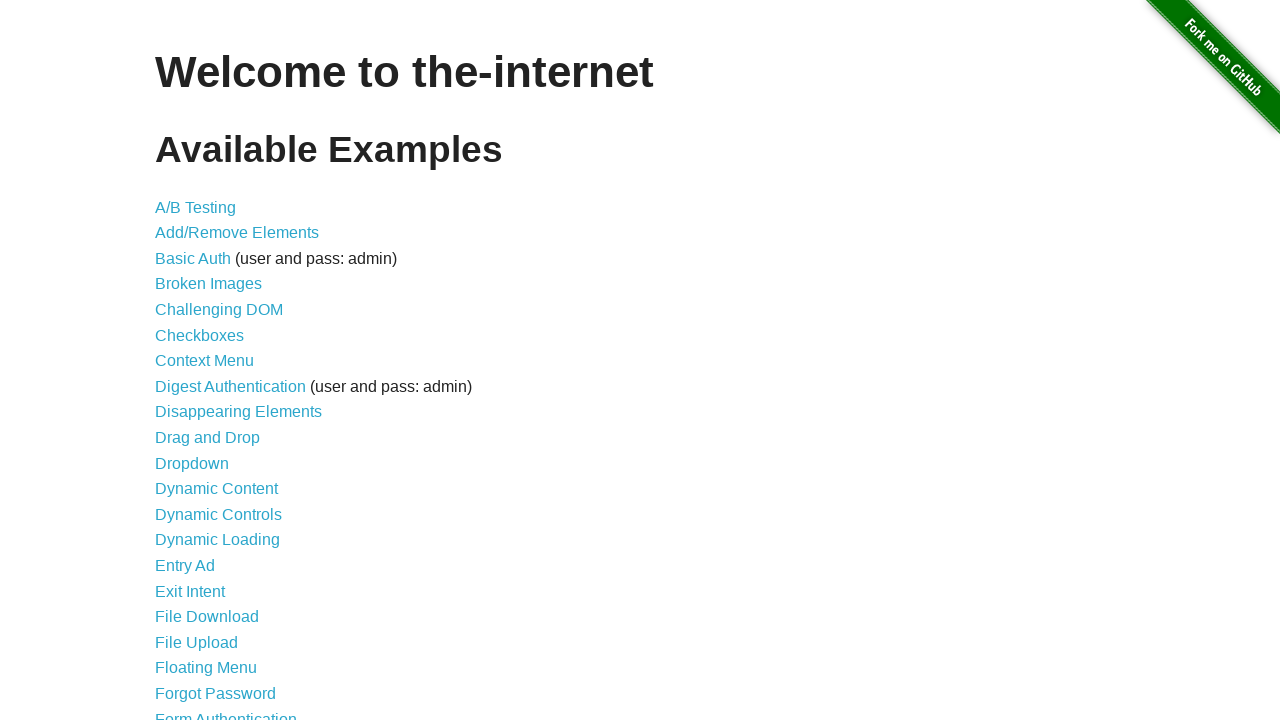

Clicked on Form Authentication link at (226, 712) on xpath=//a[text()='Form Authentication']
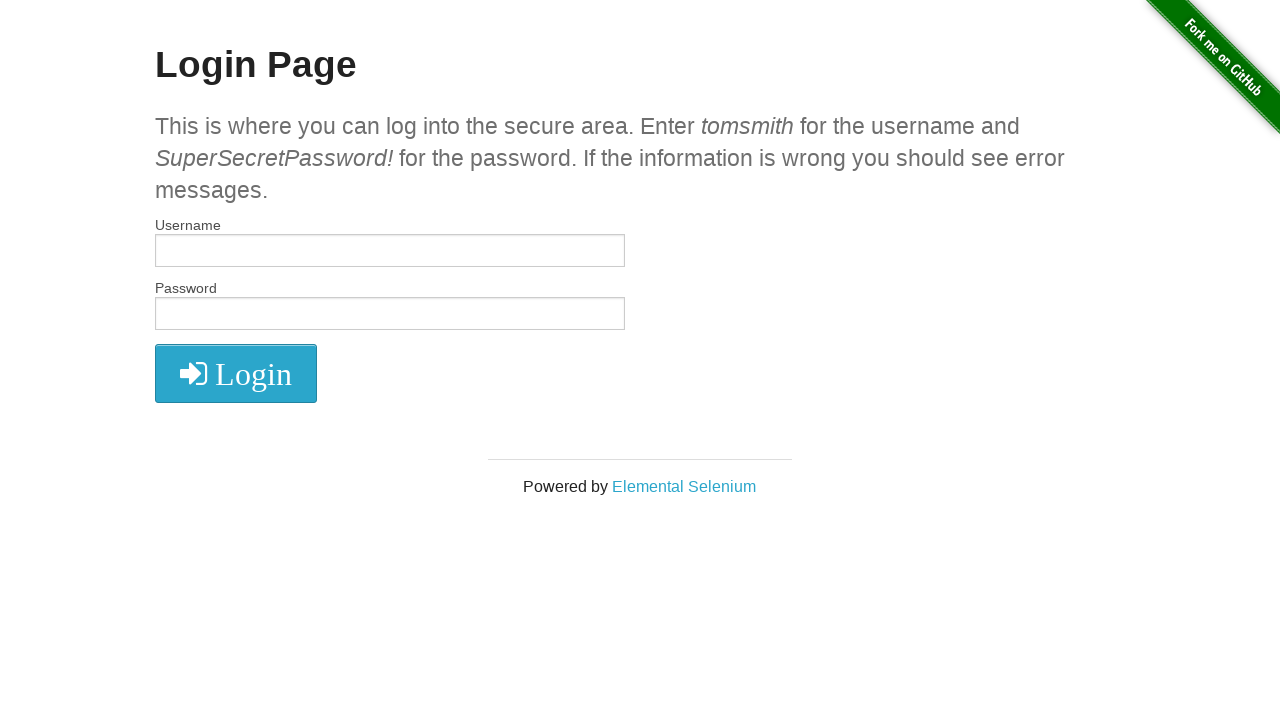

Verified URL is correct: https://the-internet.herokuapp.com/login
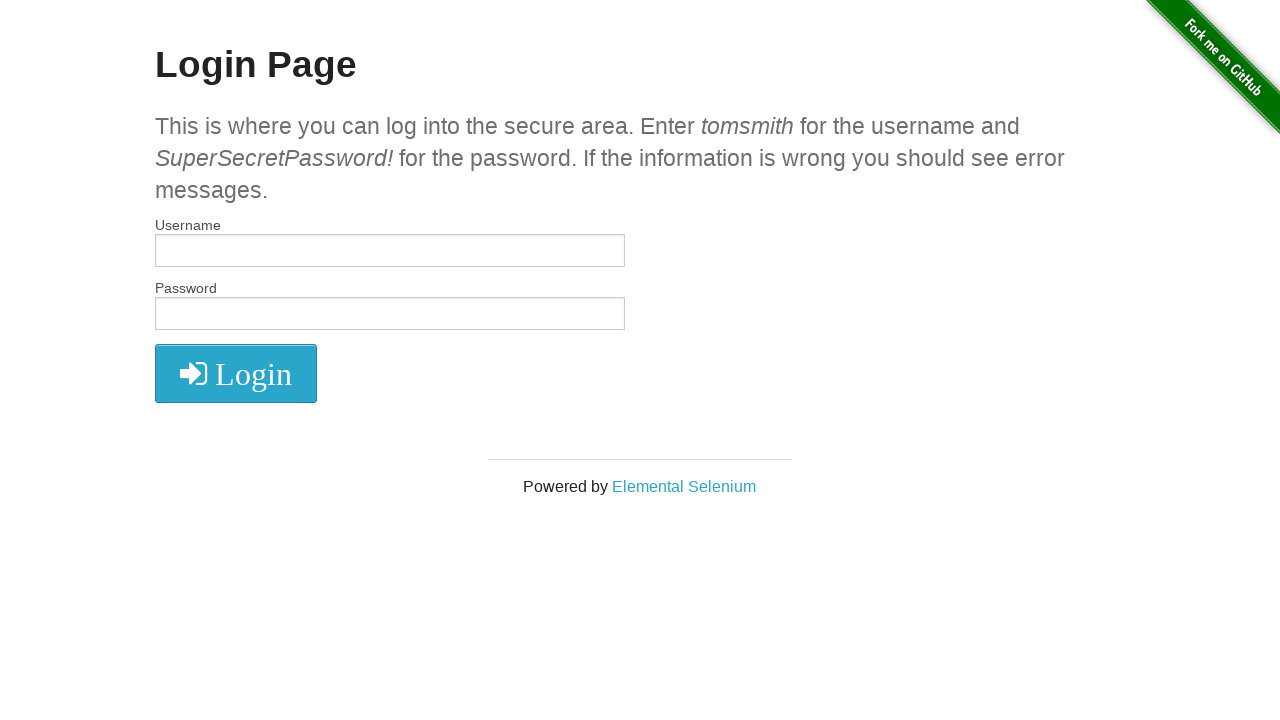

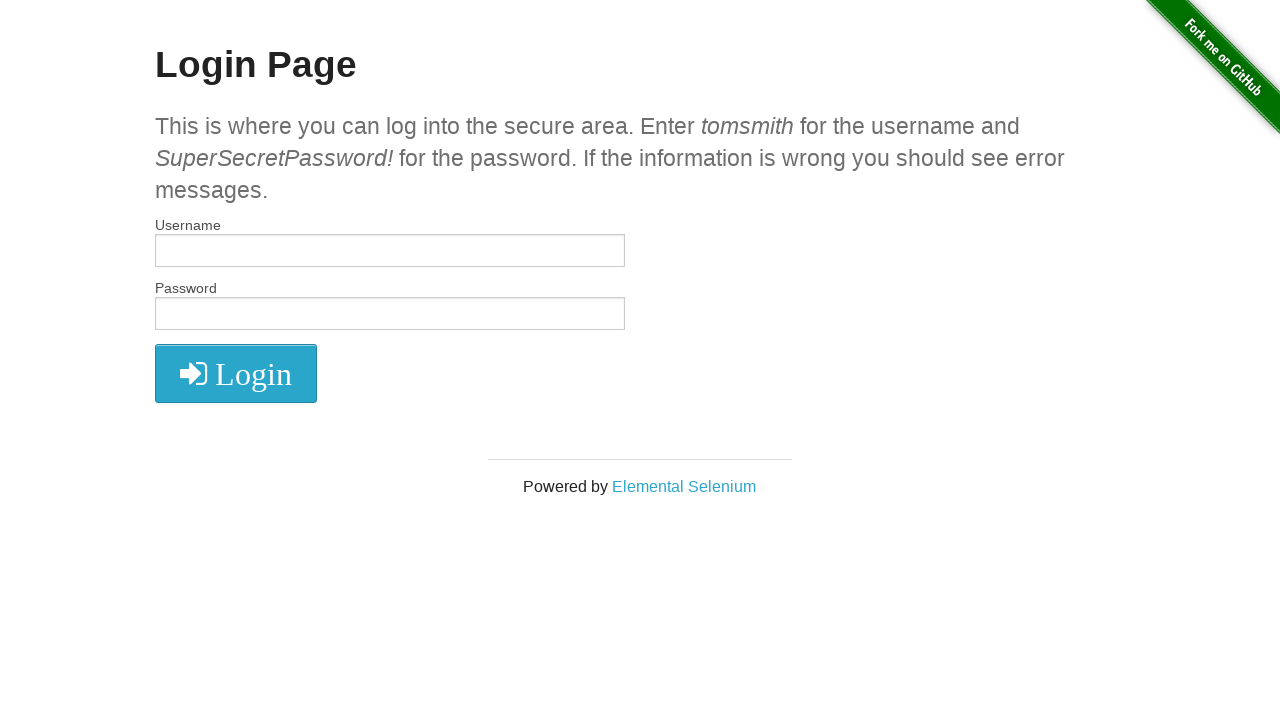